Navigates to the Swarthmore College course catalog departments page and clicks on the first department link in the list.

Starting URL: https://catalog.swarthmore.edu/content.php?catoid=7&navoid=194

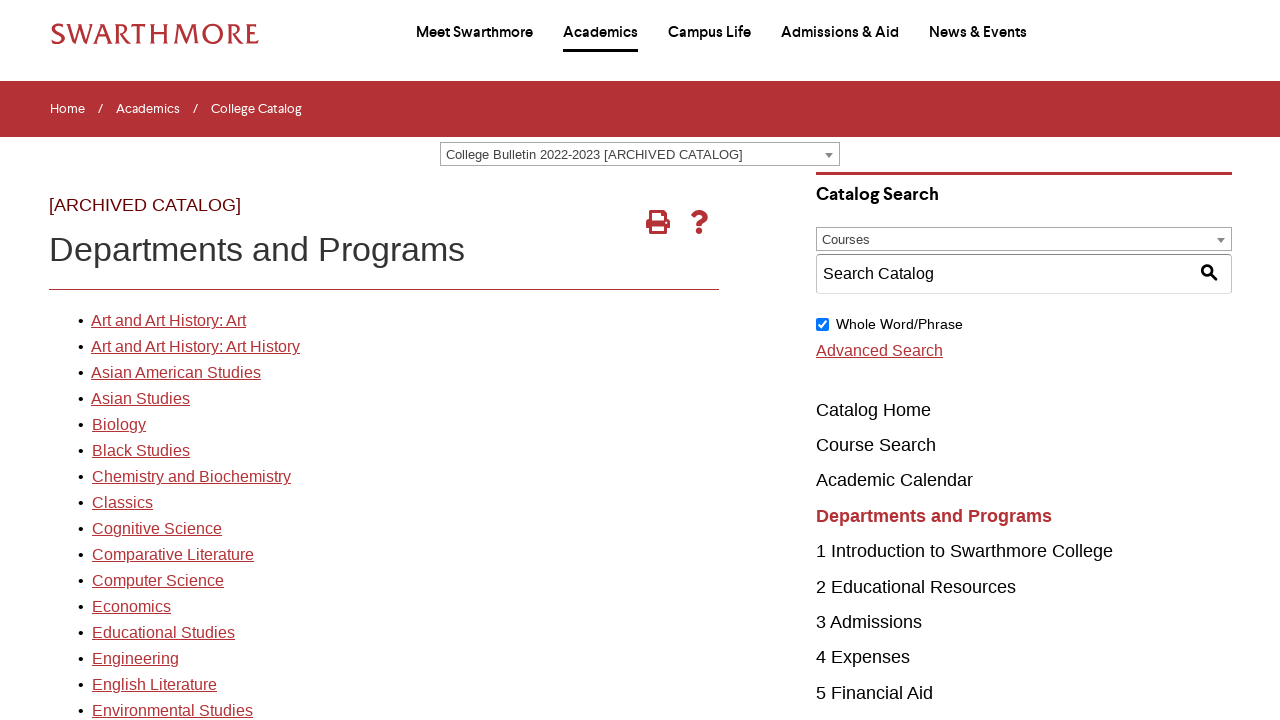

Clicked the first department link in the course catalog at (168, 321) on xpath=//*[@id='gateway-page']/body/table/tbody/tr[3]/td[1]/table/tbody/tr[2]/td[
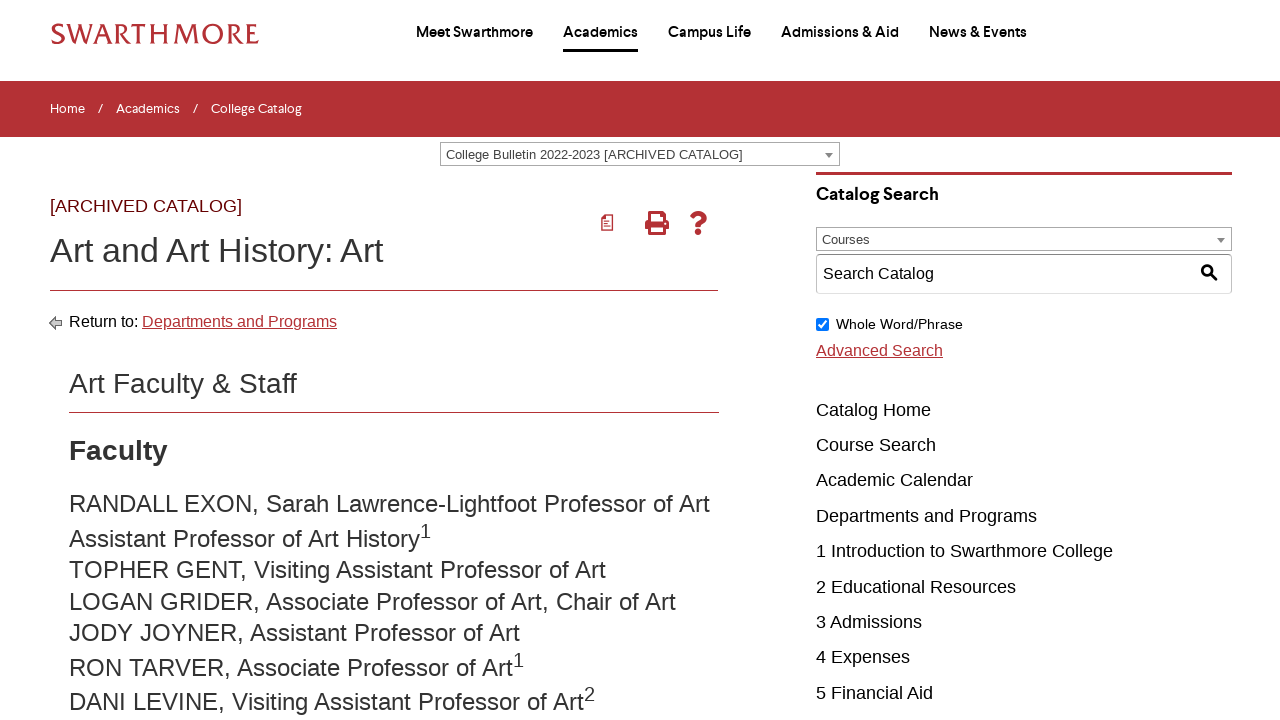

Department page loaded successfully
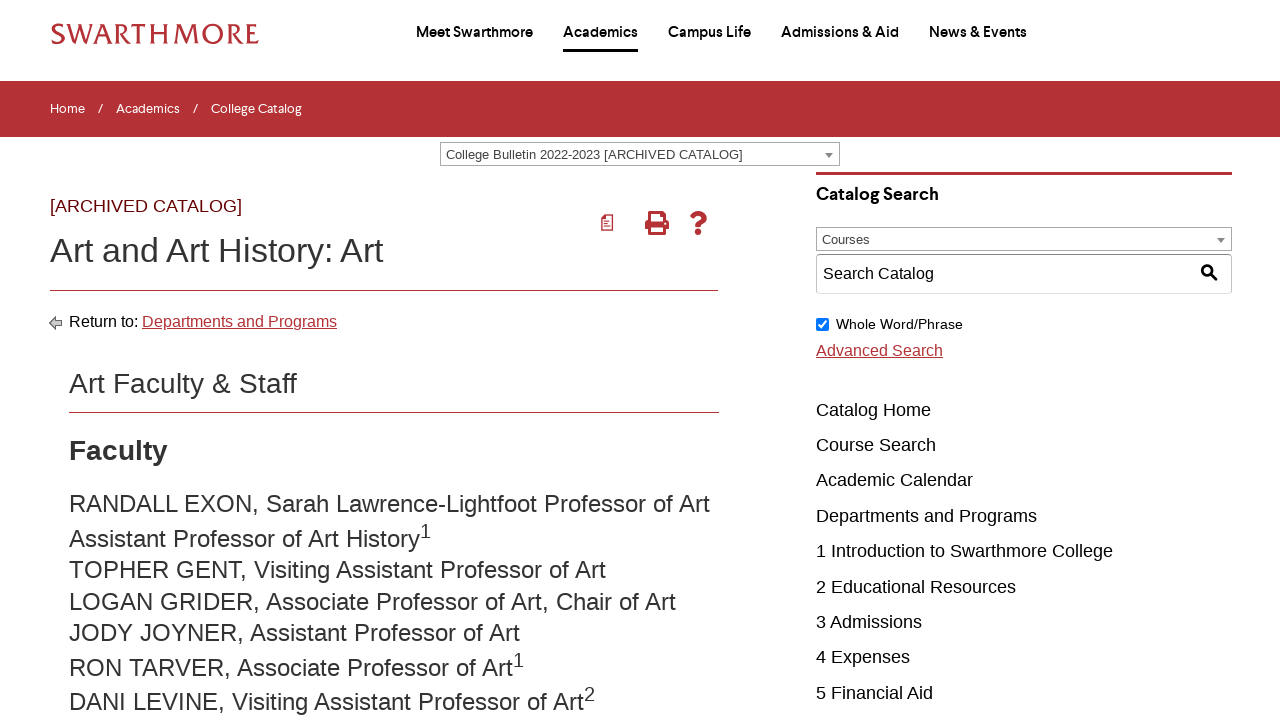

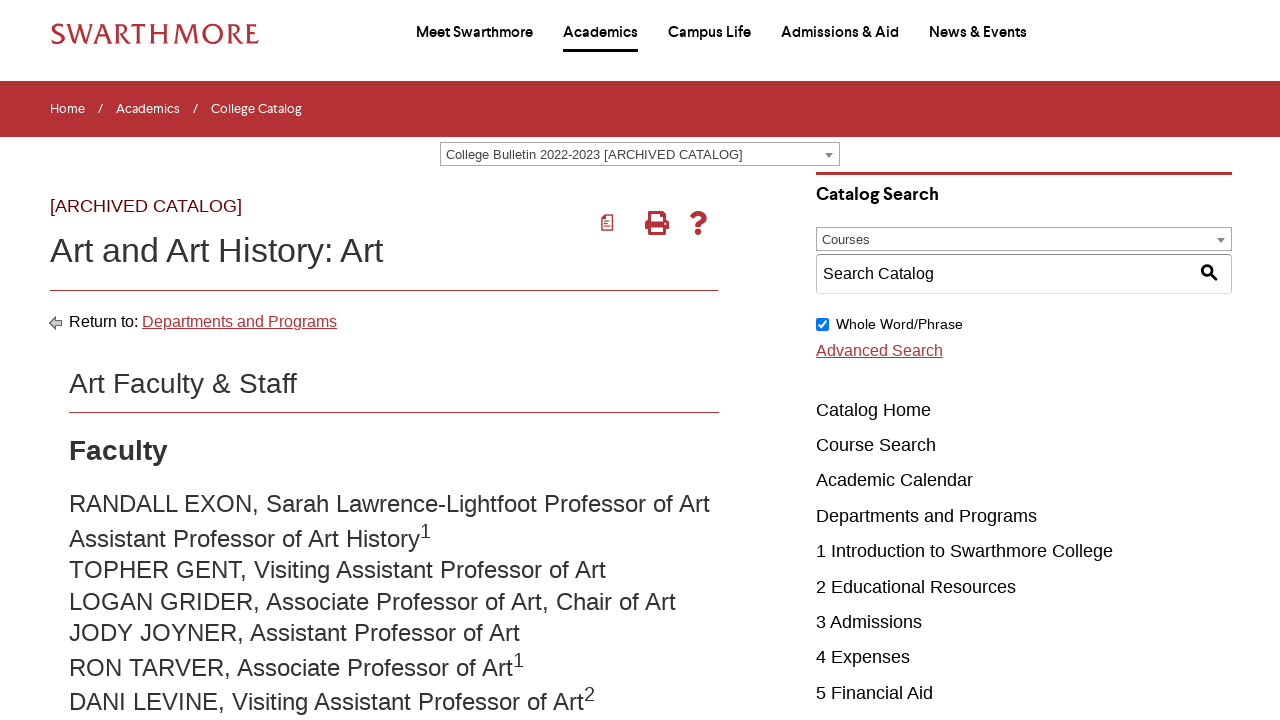